Navigates to the Cydeo practice inputs page, clicks the "Home" navigation link, and verifies the page title is "Practice"

Starting URL: https://practice.cydeo.com/inputs

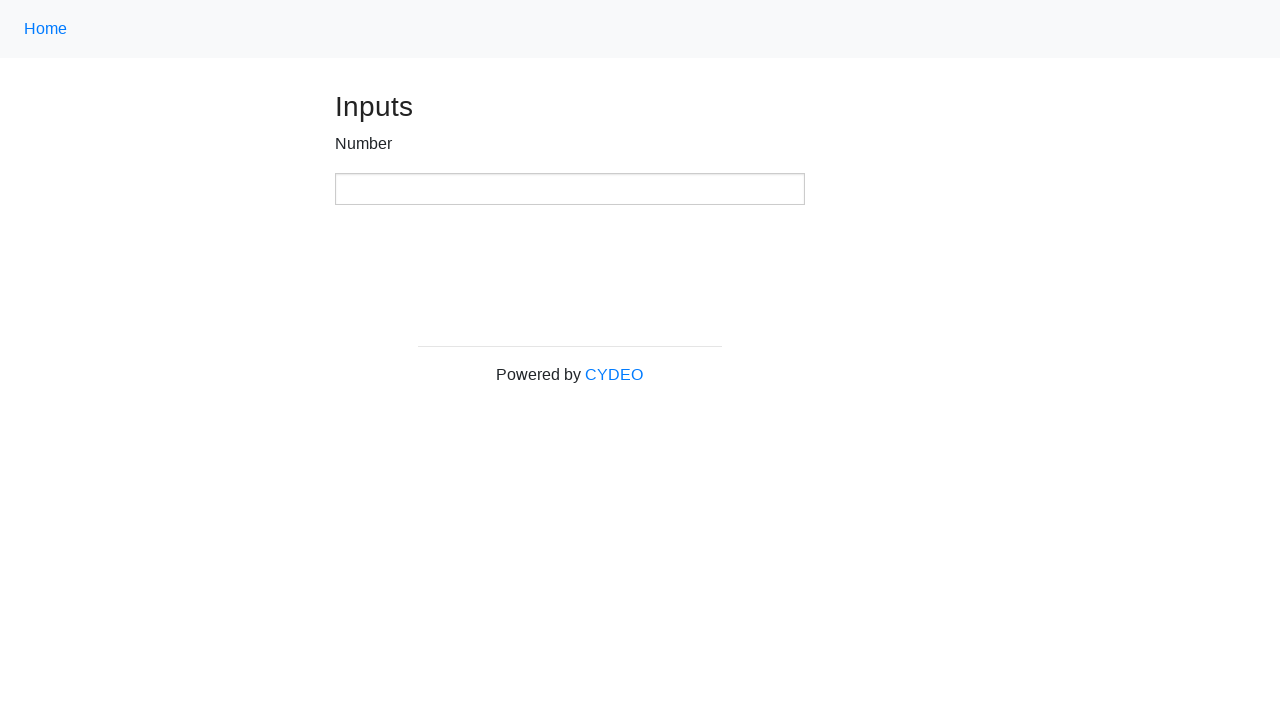

Clicked Home navigation link using xpath at (46, 29) on xpath=//a[@class='nav-link']
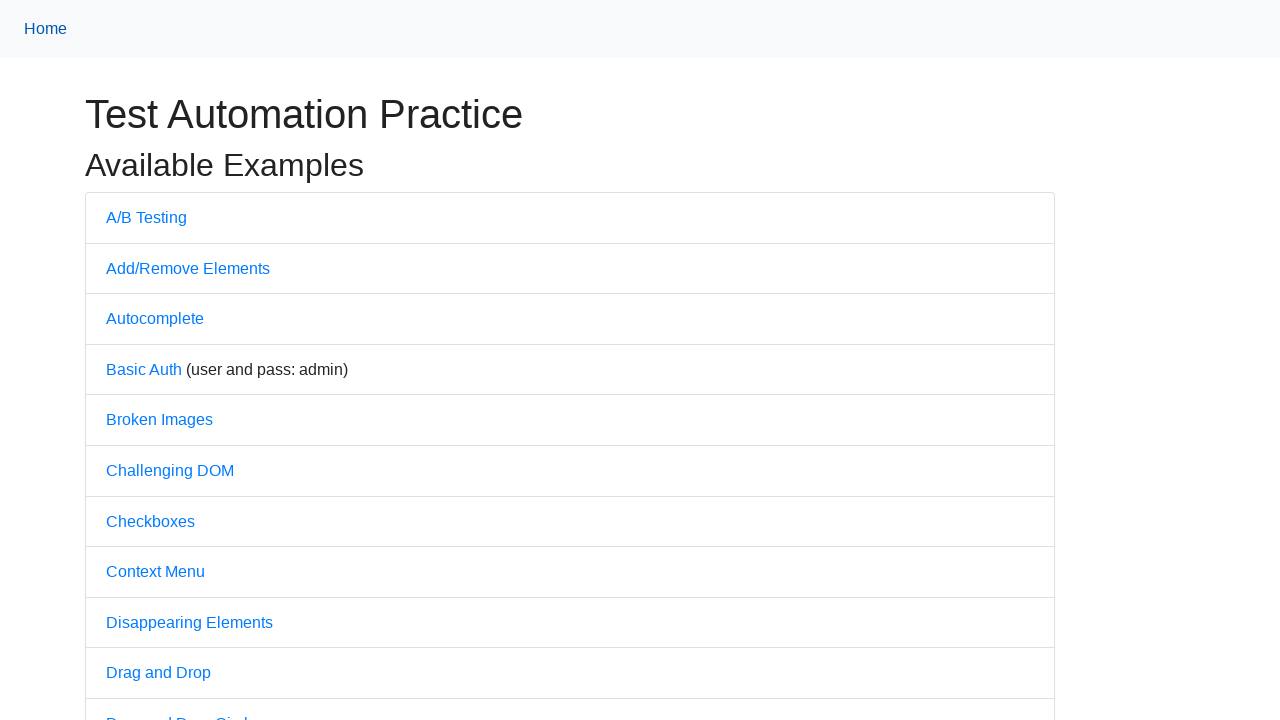

Waited for page to load (domcontentloaded)
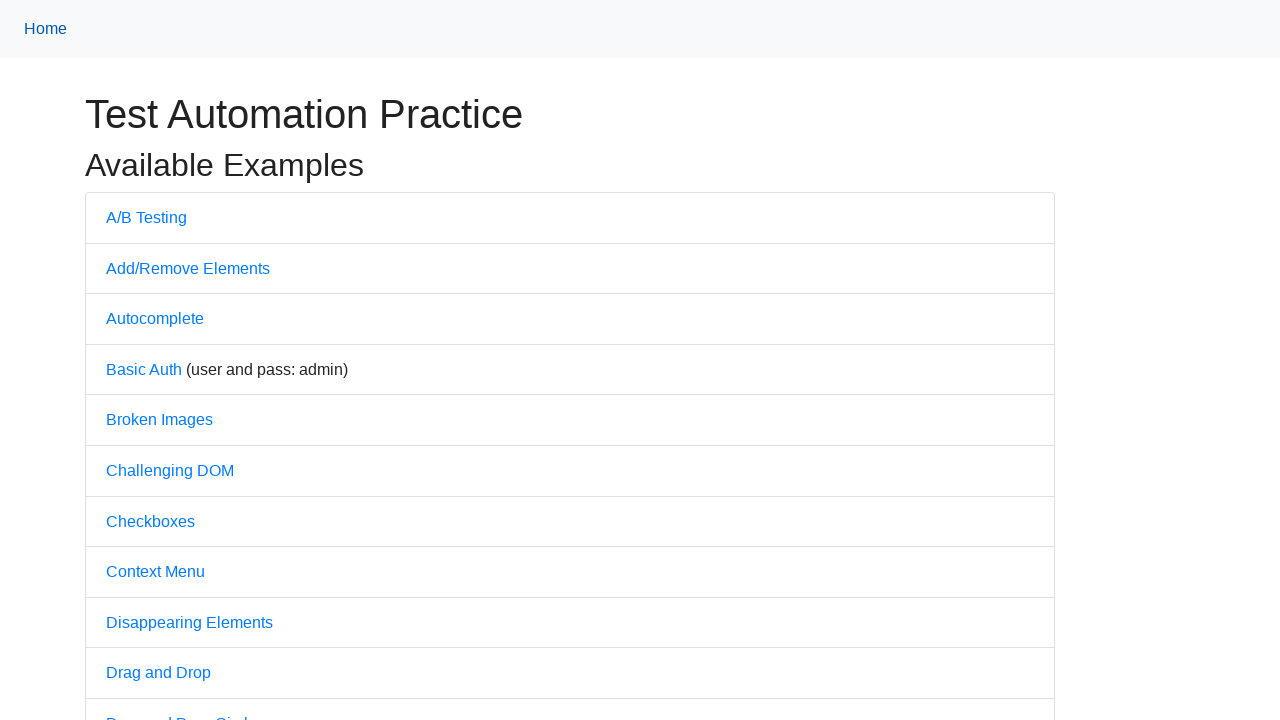

Verified page title is 'Practice'
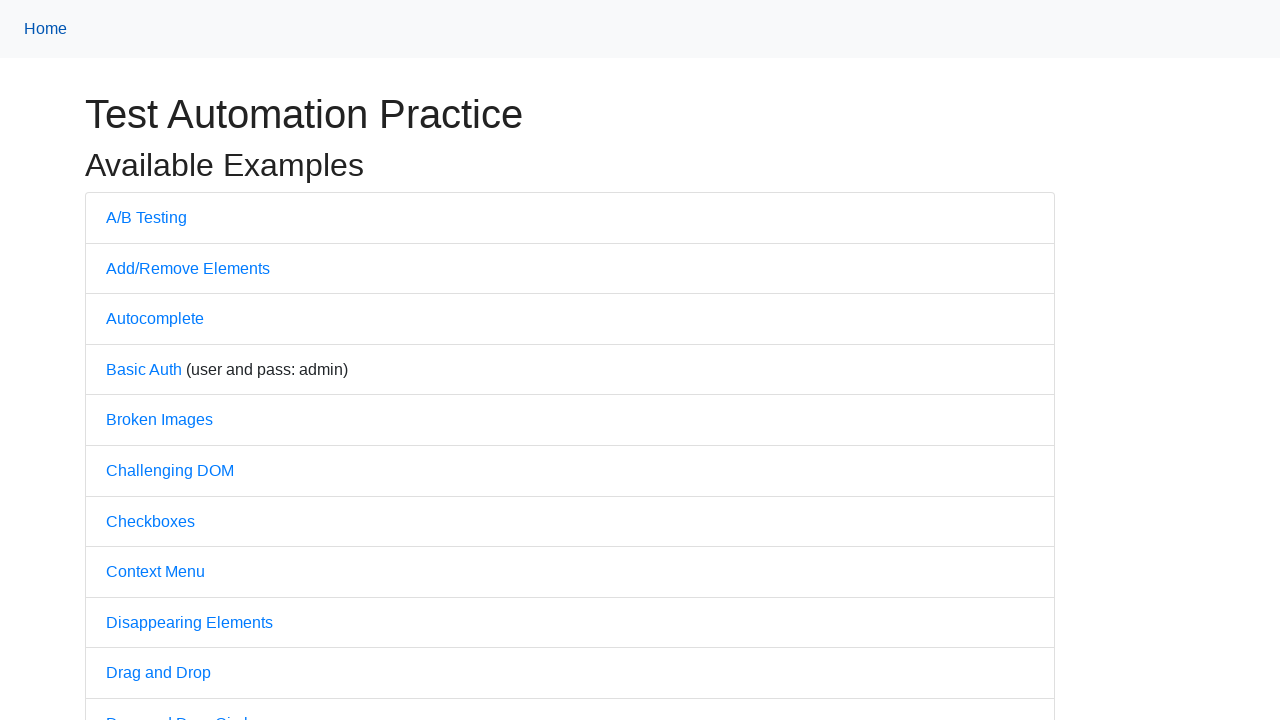

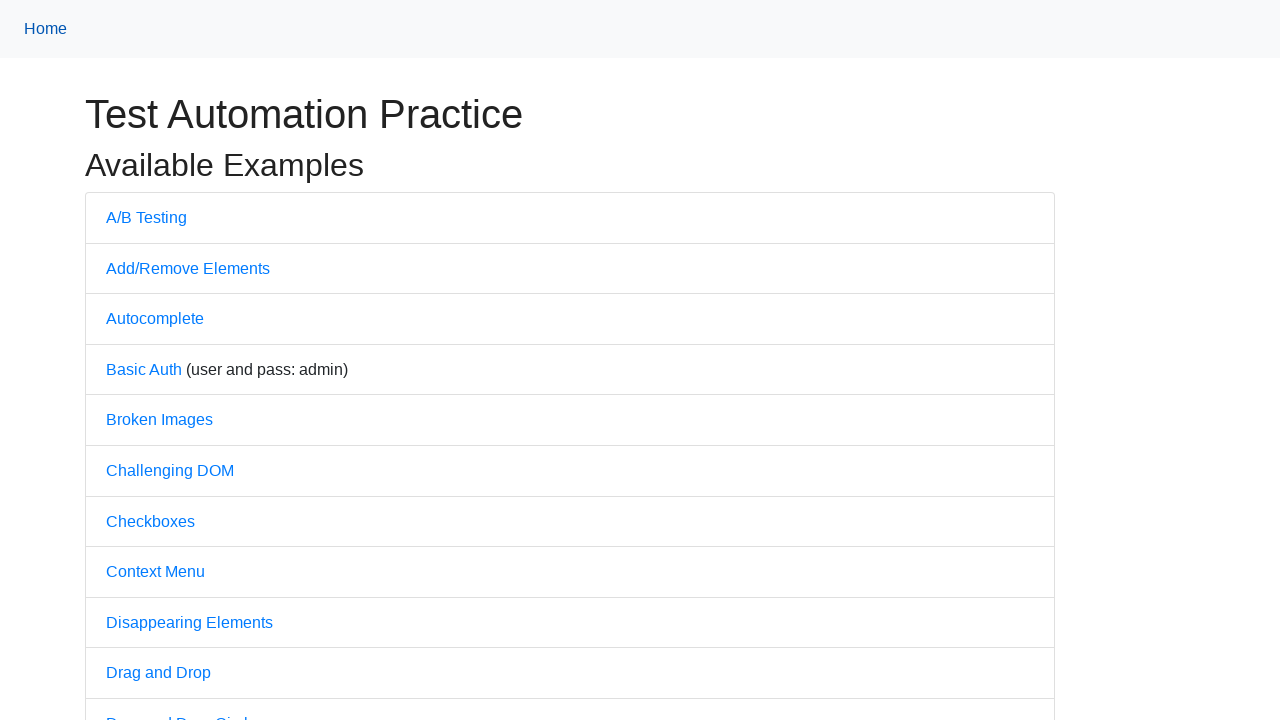